Tests a business contact form by filling in the email field with a test email address.

Starting URL: https://www.mycontactform.com/samples/businesscontact.php

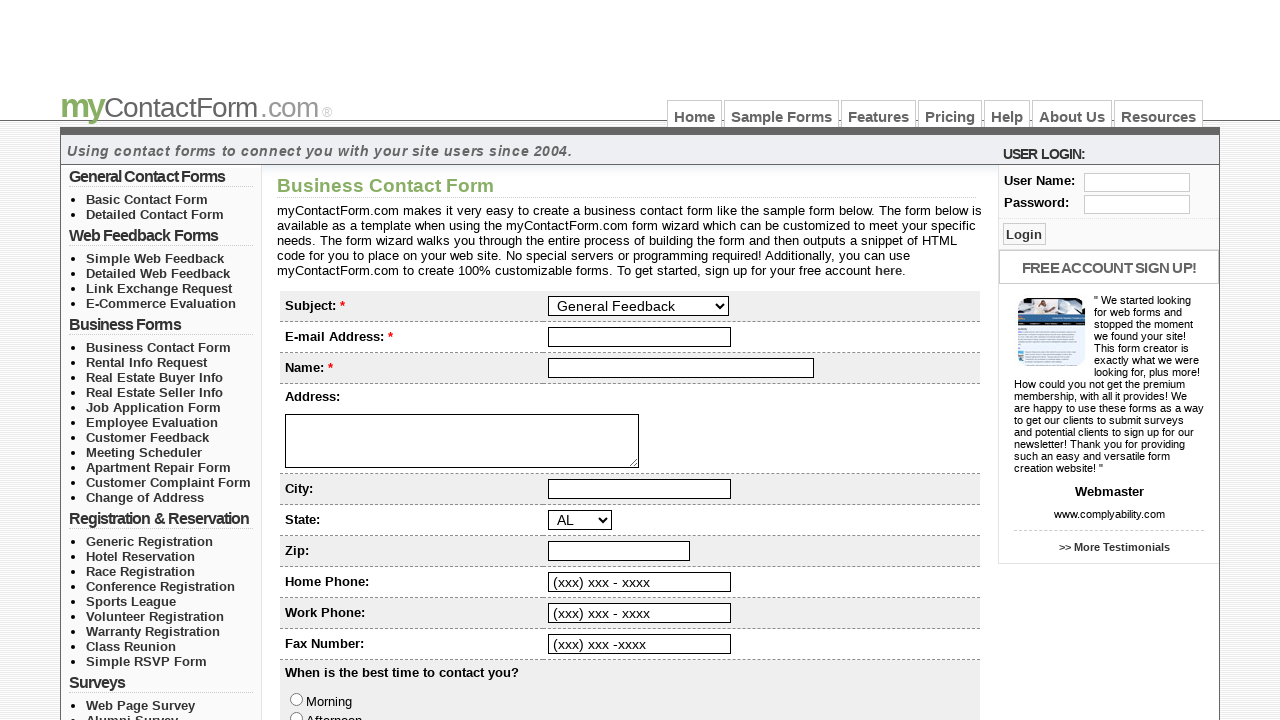

Filled email field with test email address 'mukit@rozy.com' on //input[@id='email']
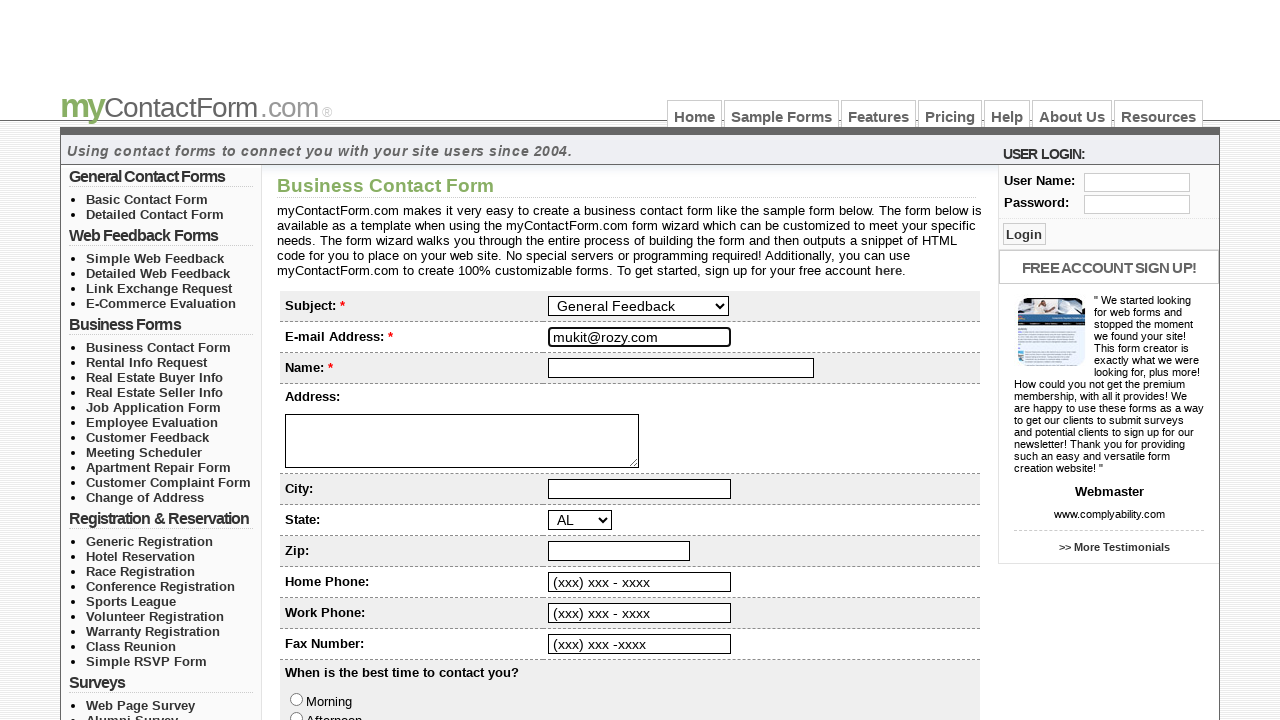

Waited 1 second to verify email input was accepted
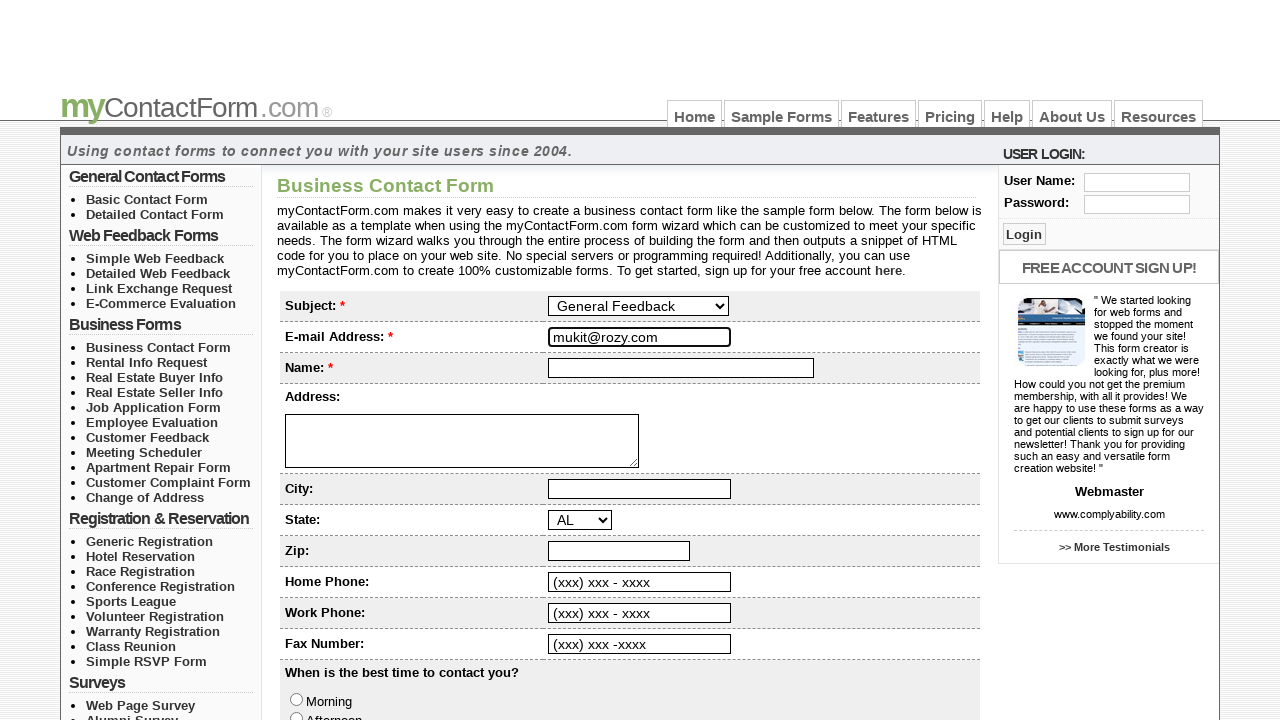

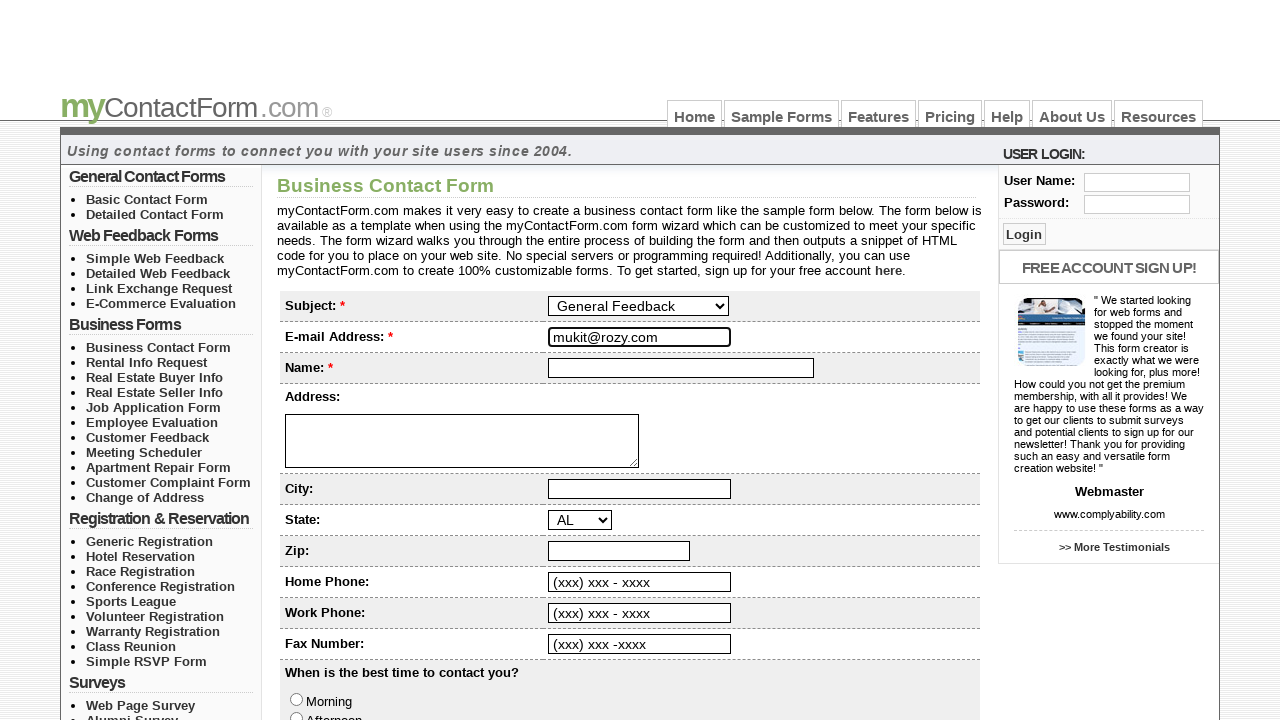